Tests drag and drop functionality by dragging laptop and mobile accessories to their respective drop zones

Starting URL: https://demoapps.qspiders.com/ui/dragDrop/dragToMultiple?sublist=2

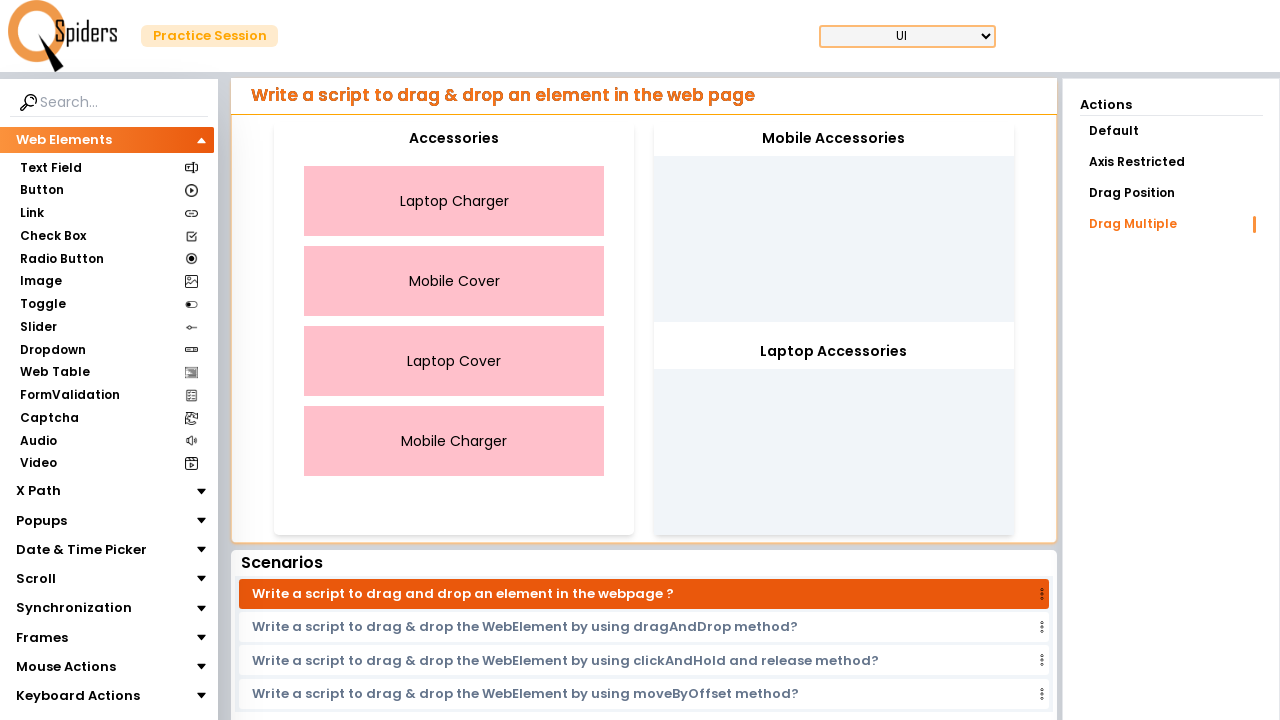

Located Laptop Charger element
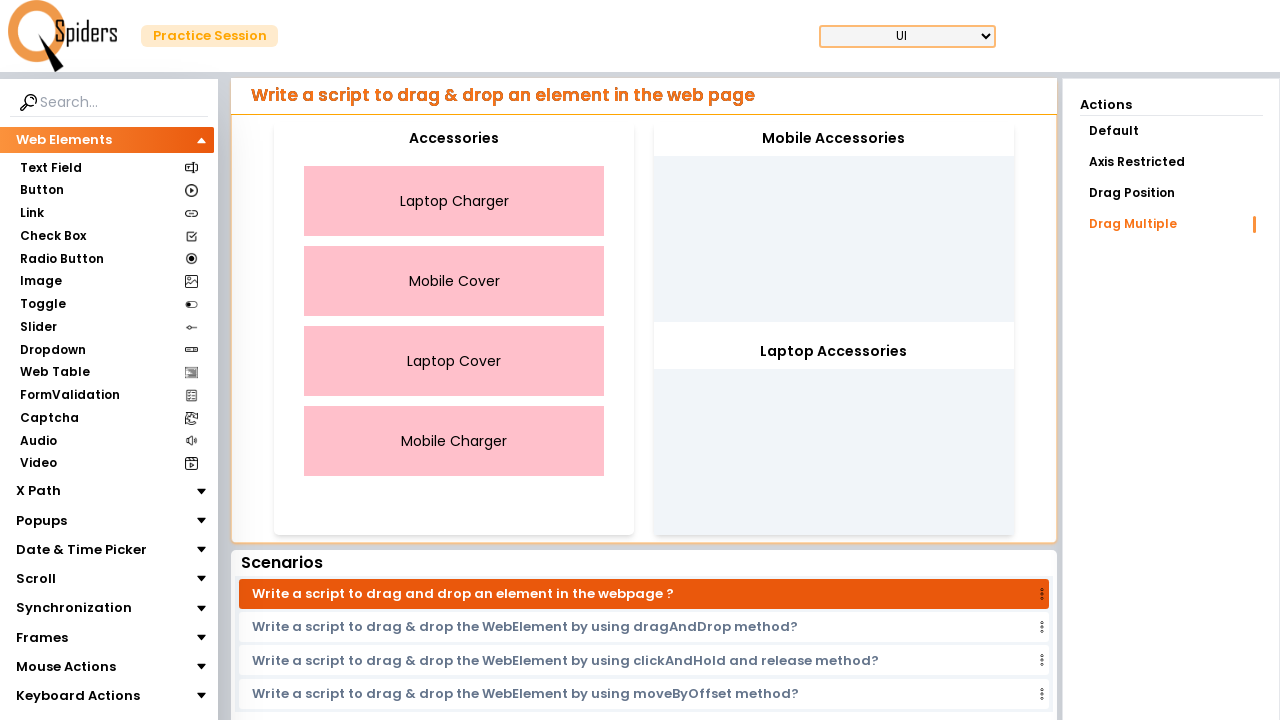

Located Laptop Cover element
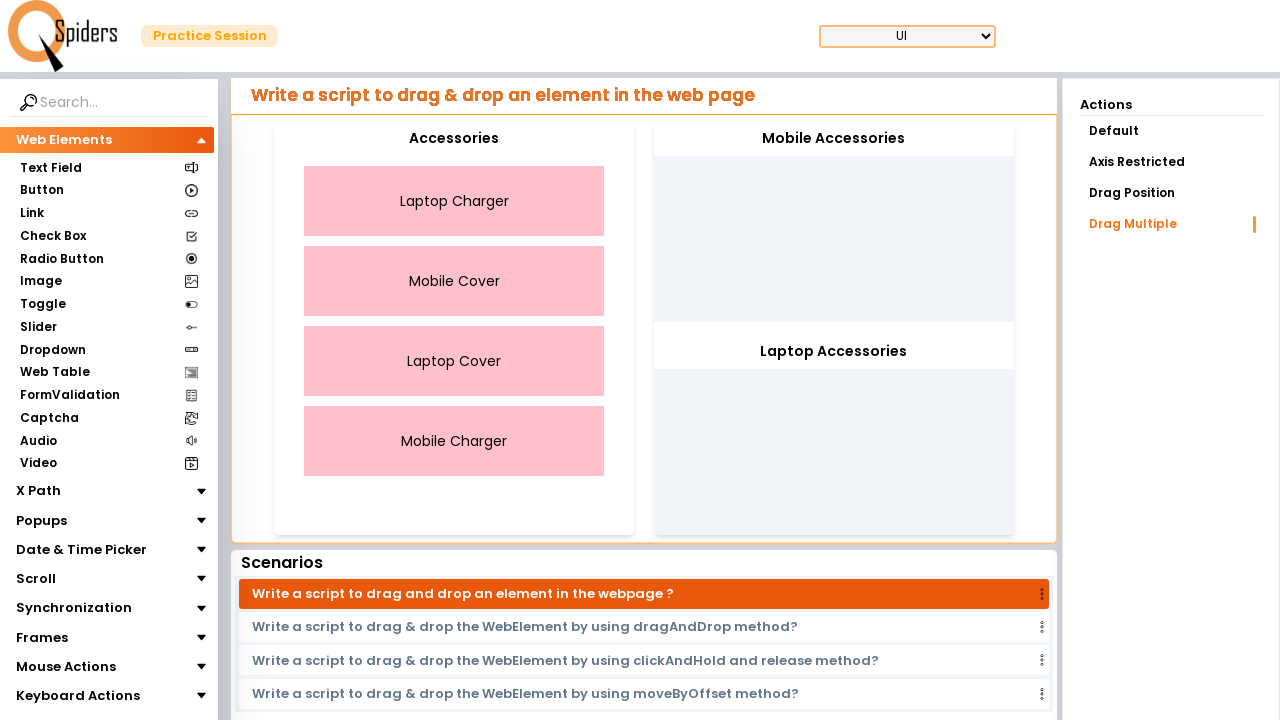

Located first drop zone for laptop accessories
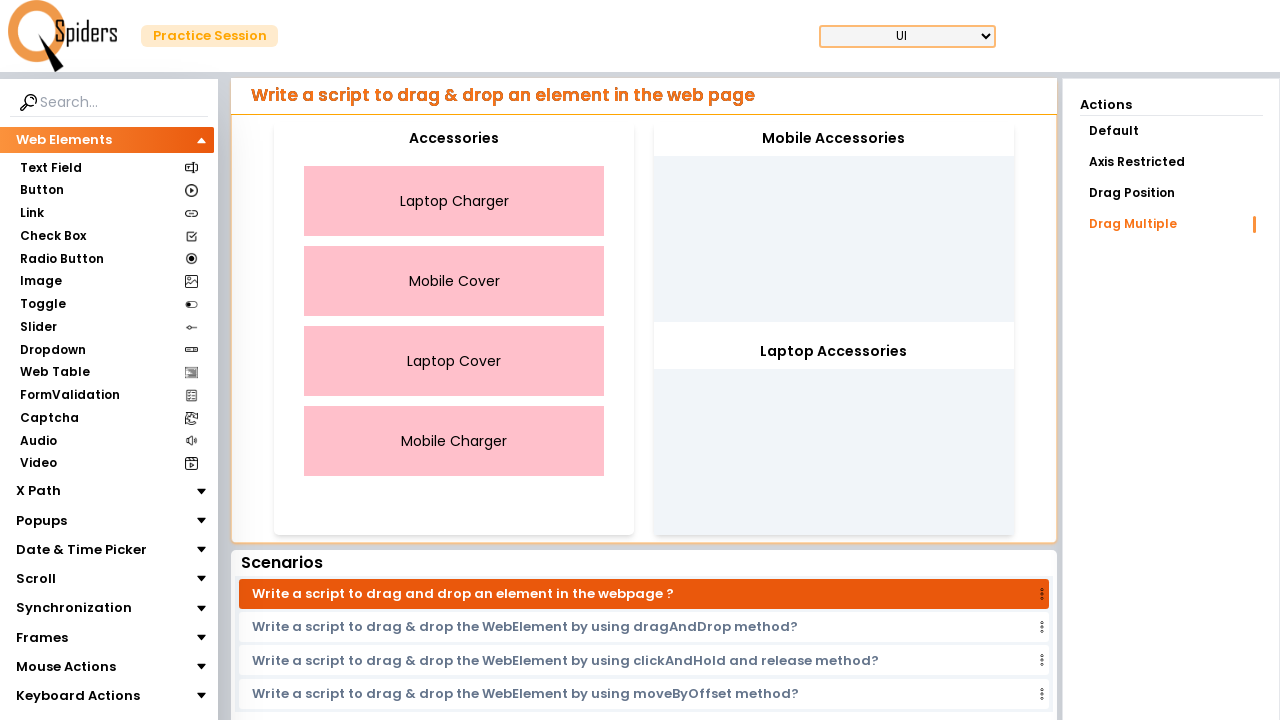

Clicked Laptop Charger element at (454, 201) on xpath=//div[text()='Laptop Charger']
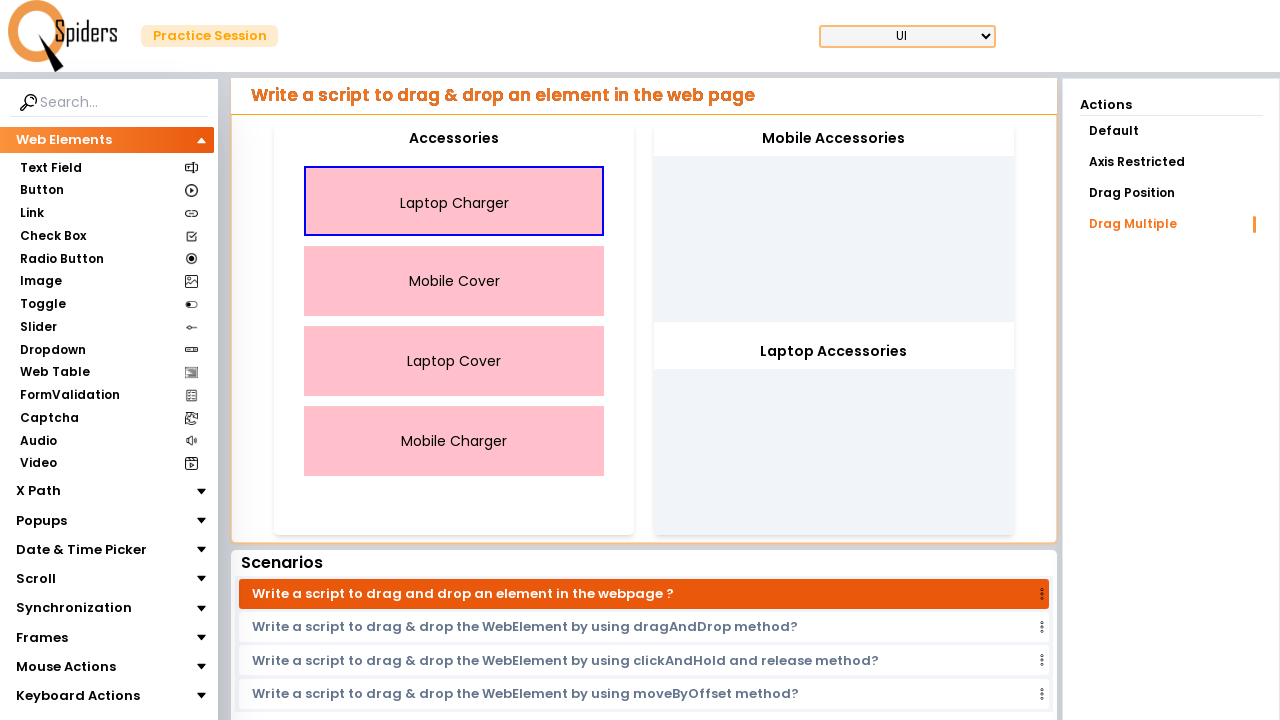

Clicked Laptop Cover element at (454, 361) on xpath=//div[text()='Laptop Cover']
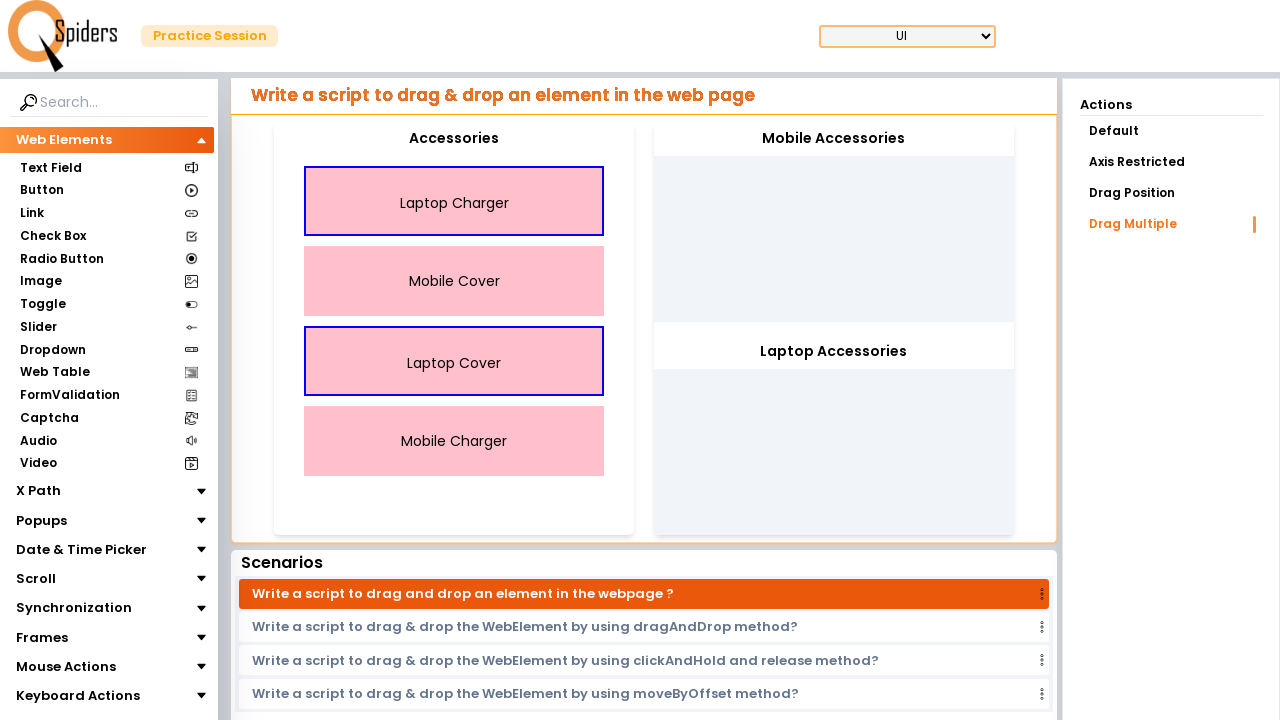

Dragged Laptop Charger to first drop zone at (834, 222)
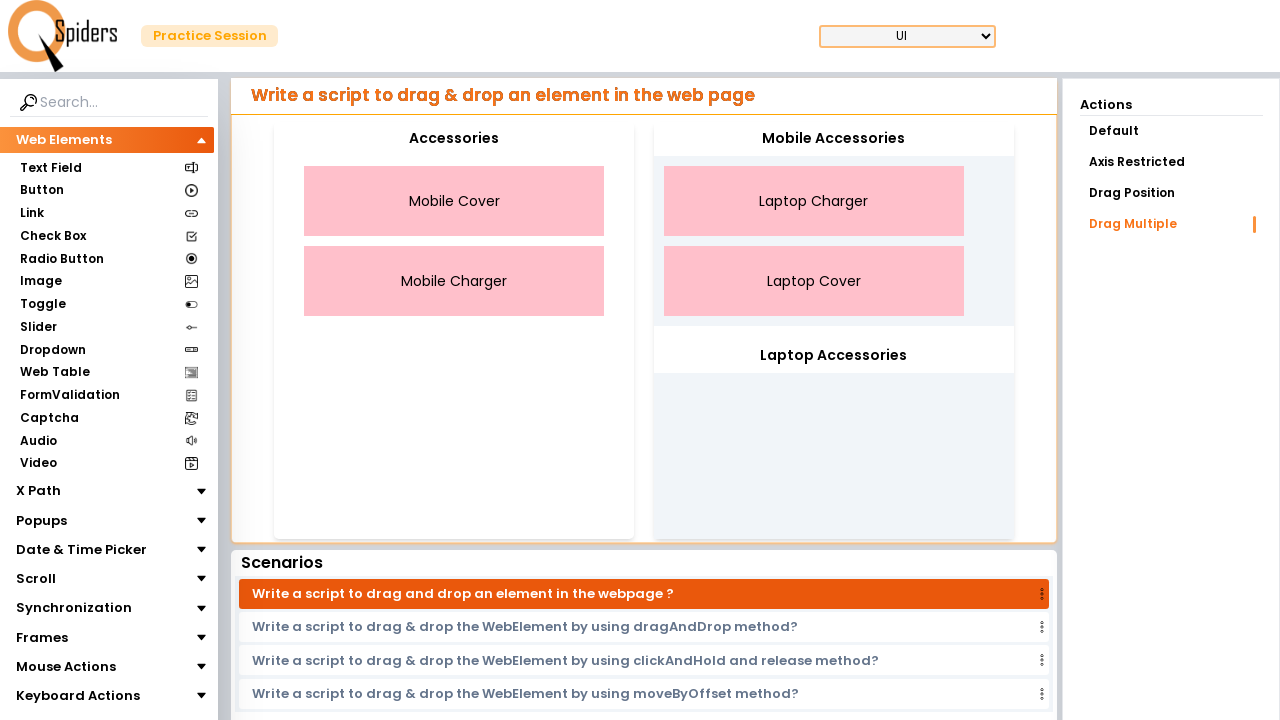

Located Mobile Charger element
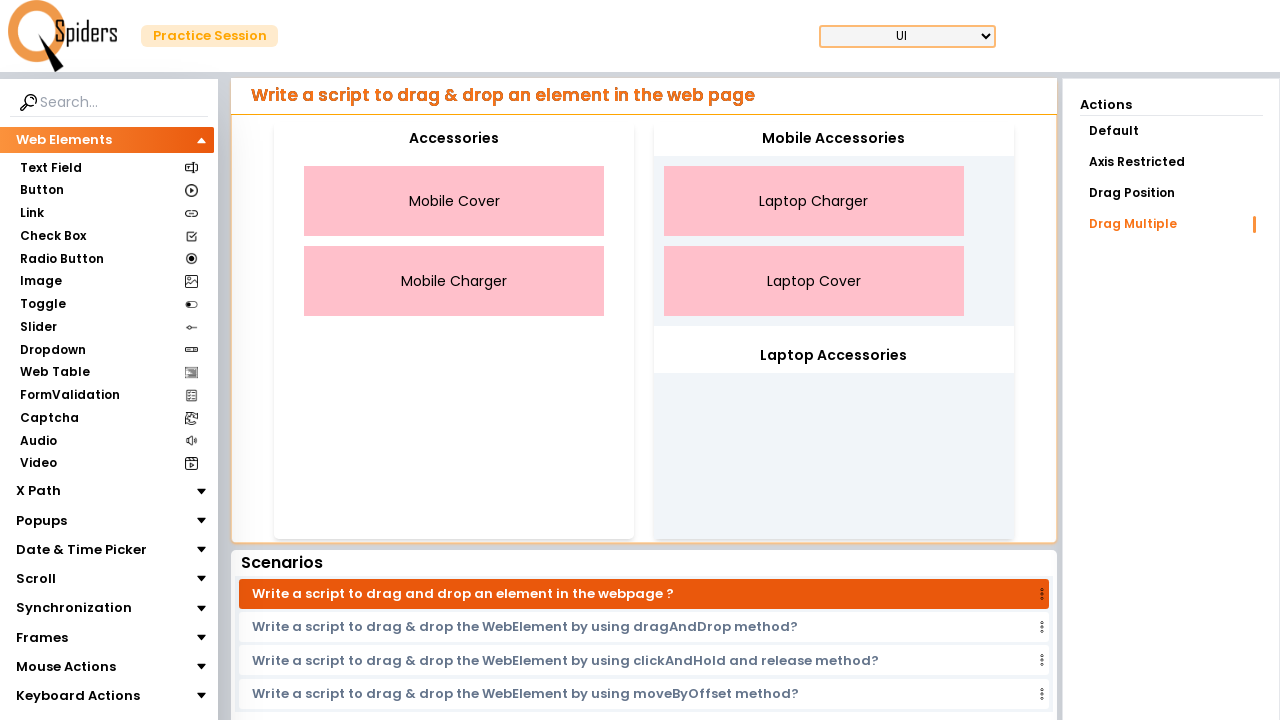

Located Mobile Cover element
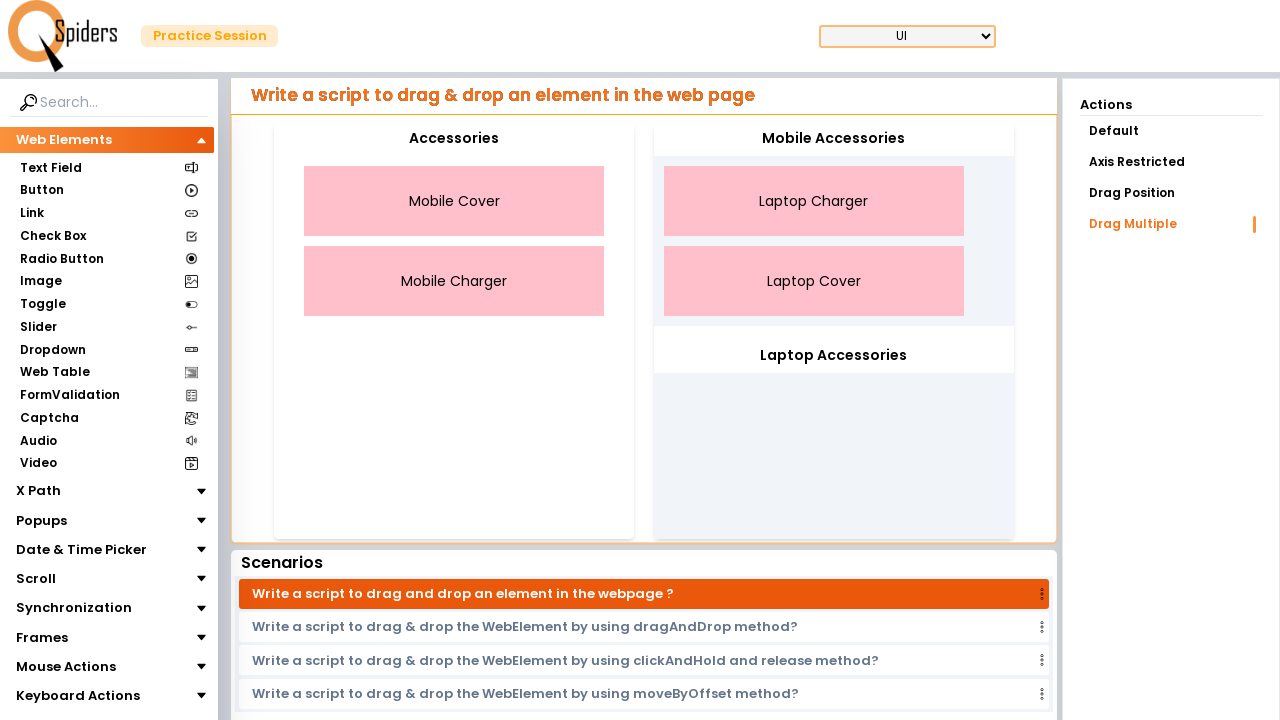

Located second drop zone for mobile accessories
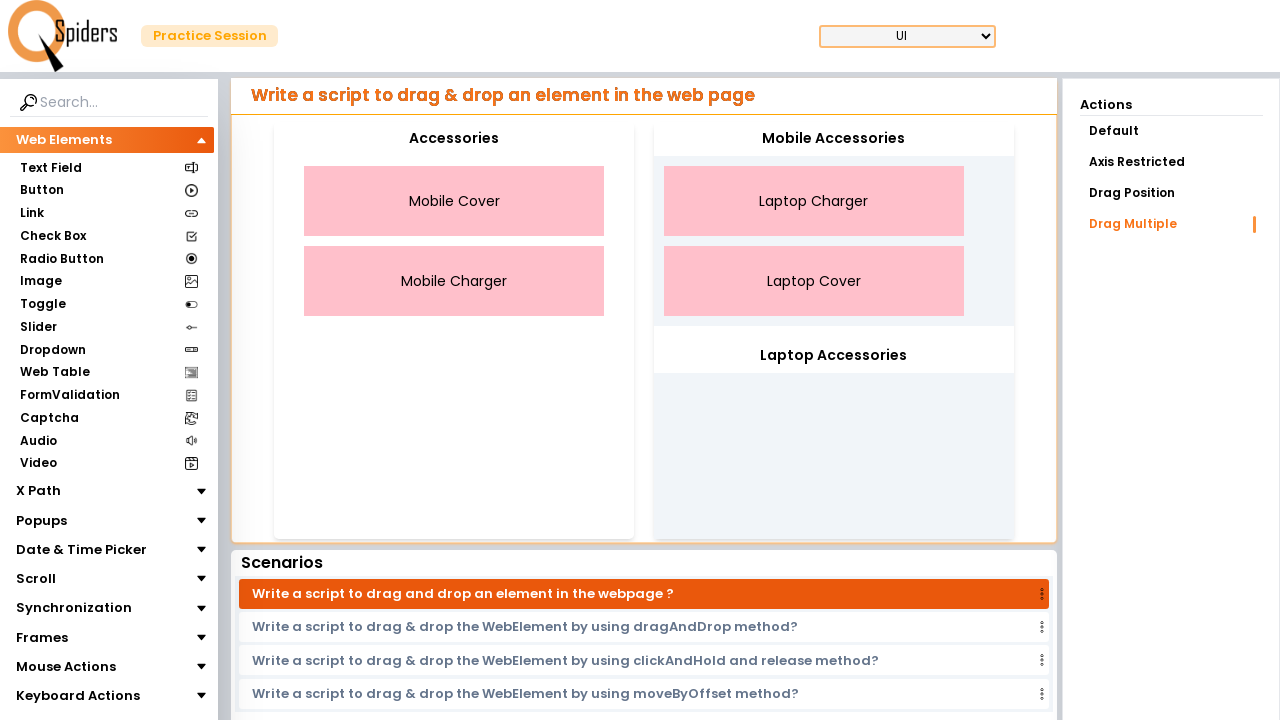

Clicked Mobile Charger element at (454, 281) on xpath=//div[text()='Mobile Charger']
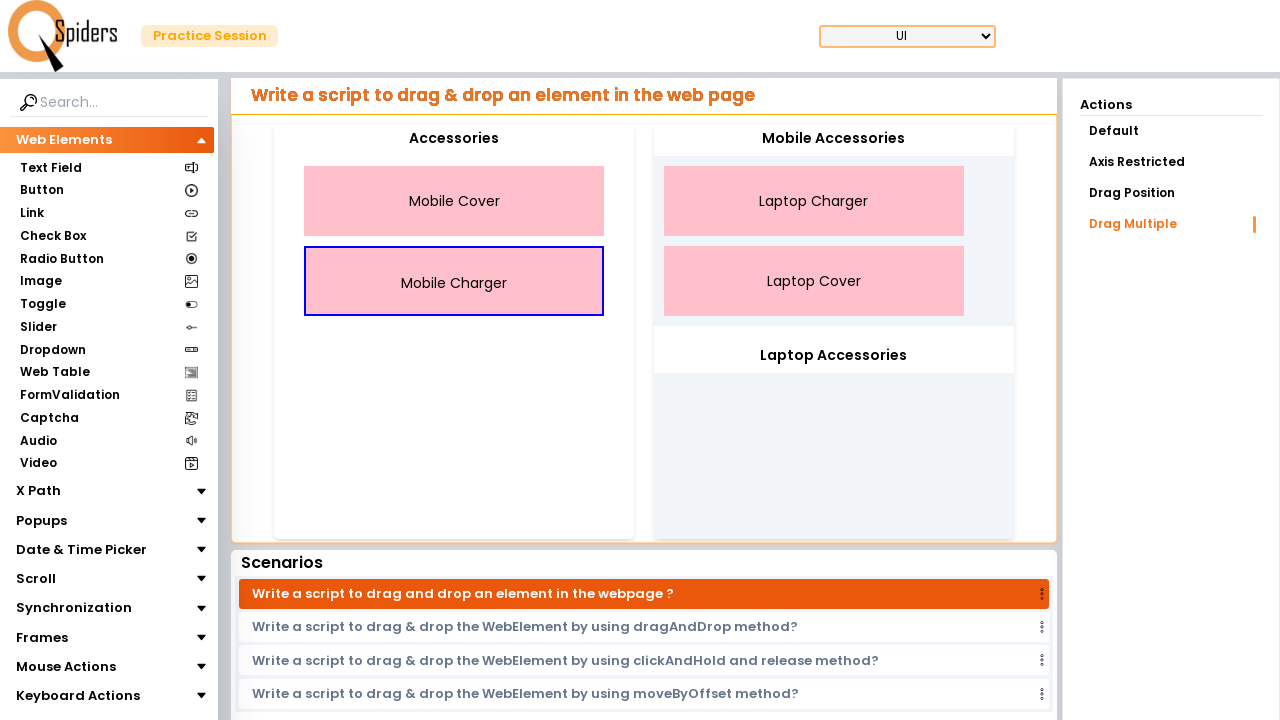

Clicked Mobile Cover element at (454, 201) on xpath=//div[text()='Mobile Cover']
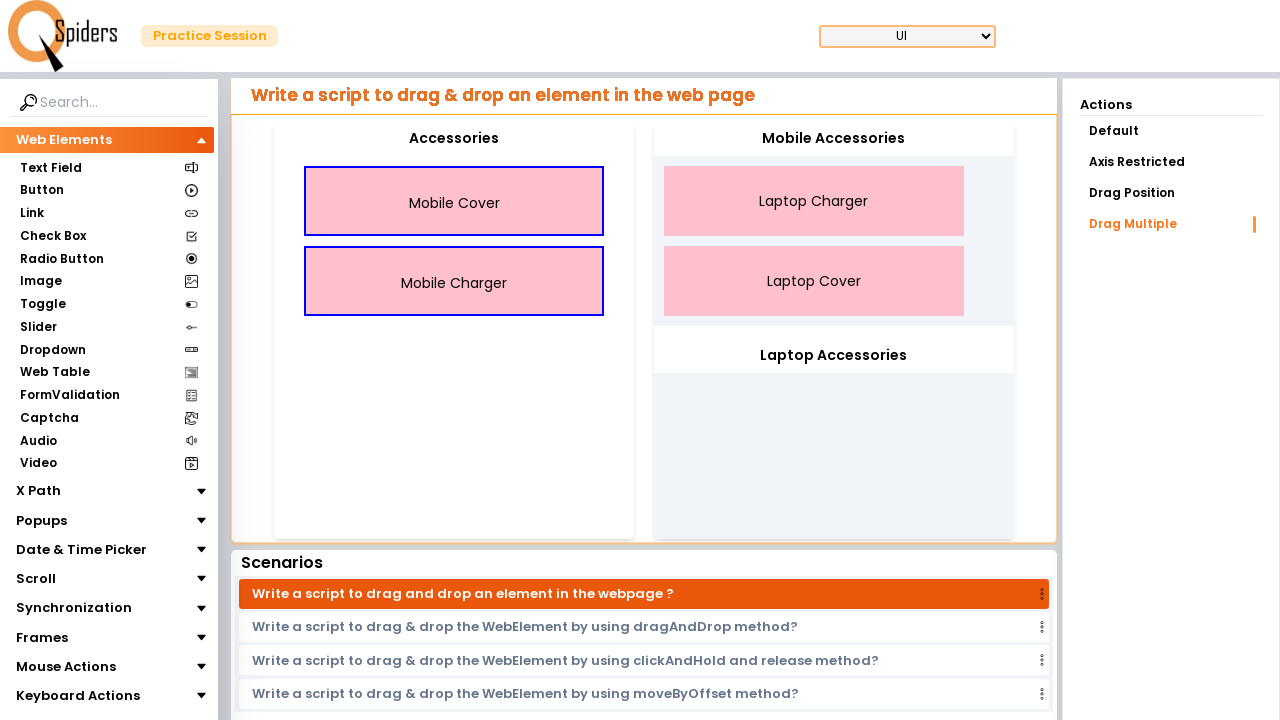

Dragged Mobile Charger to second drop zone at (834, 439)
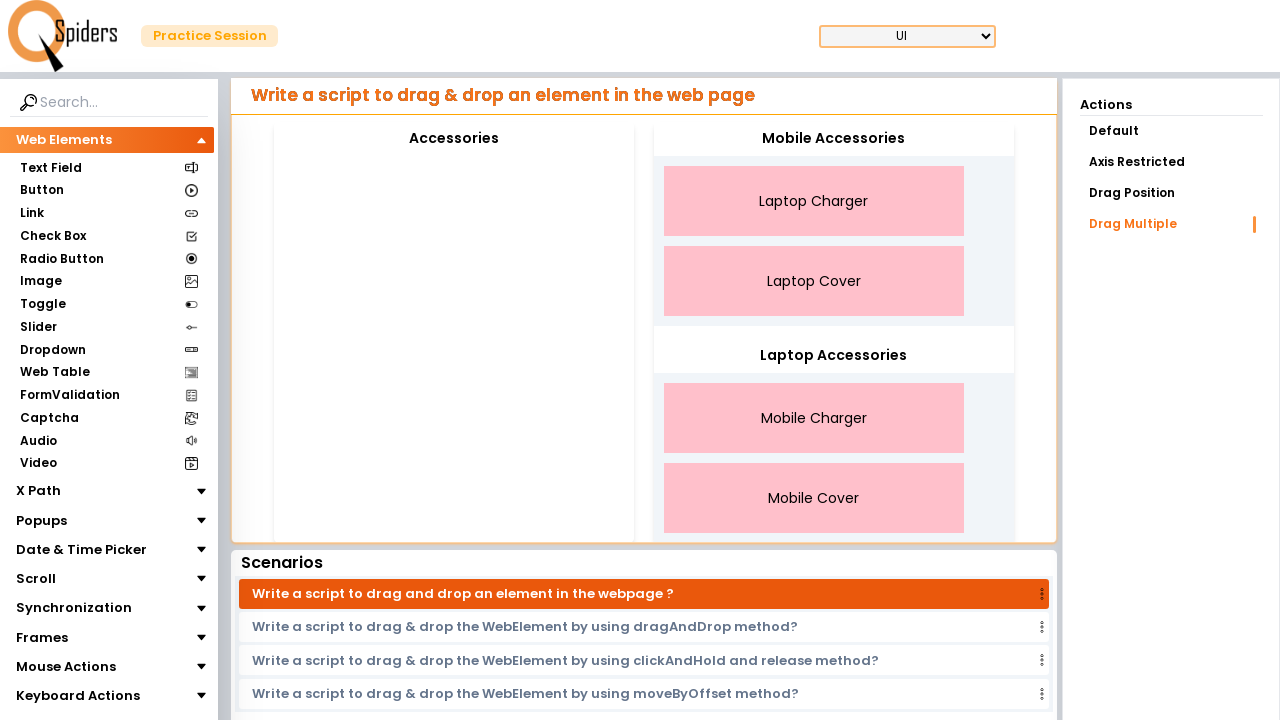

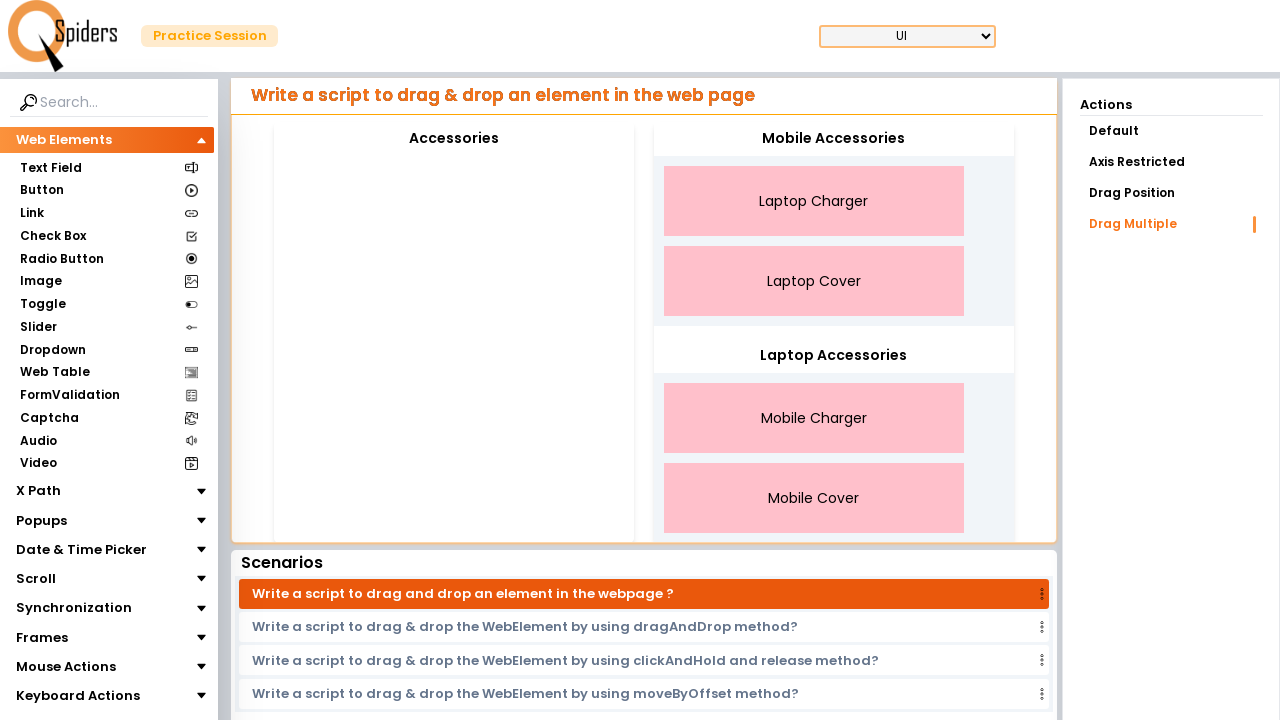